Tests alert popup handling by clicking a button that triggers an alert and then accepting it

Starting URL: http://formy-project.herokuapp.com/switch-window

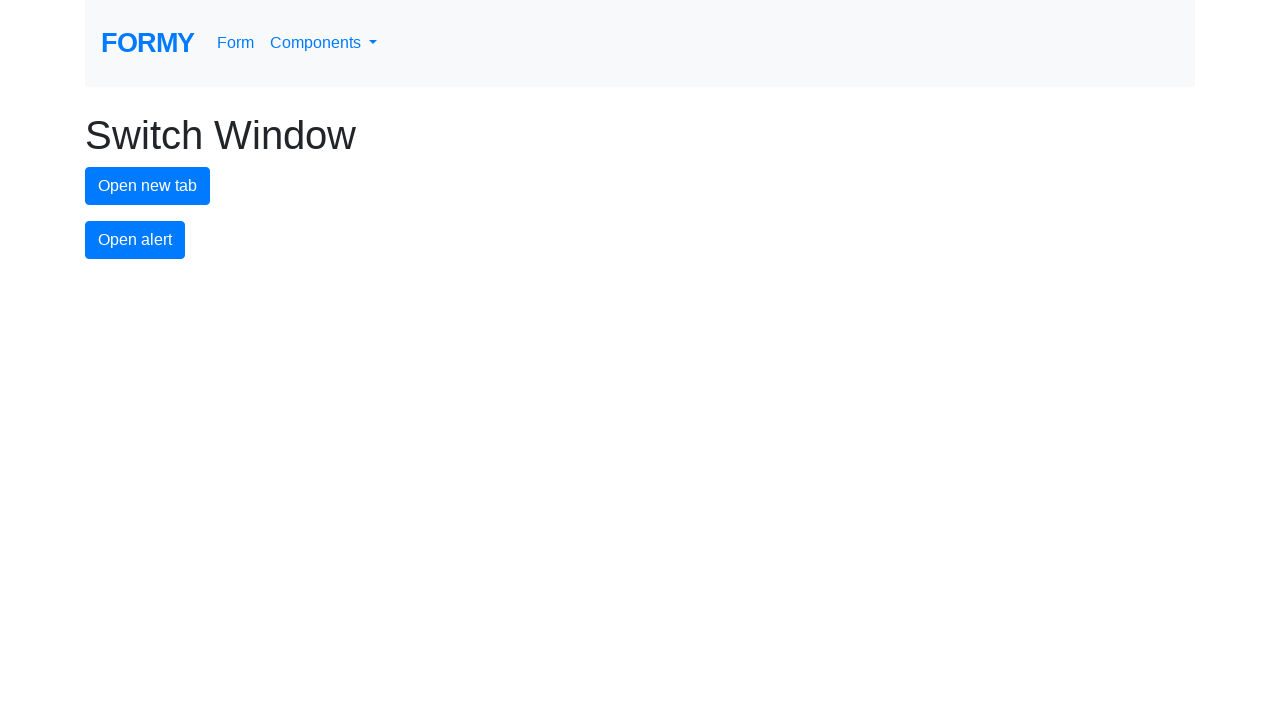

Clicked alert button to trigger popup at (135, 240) on #alert-button
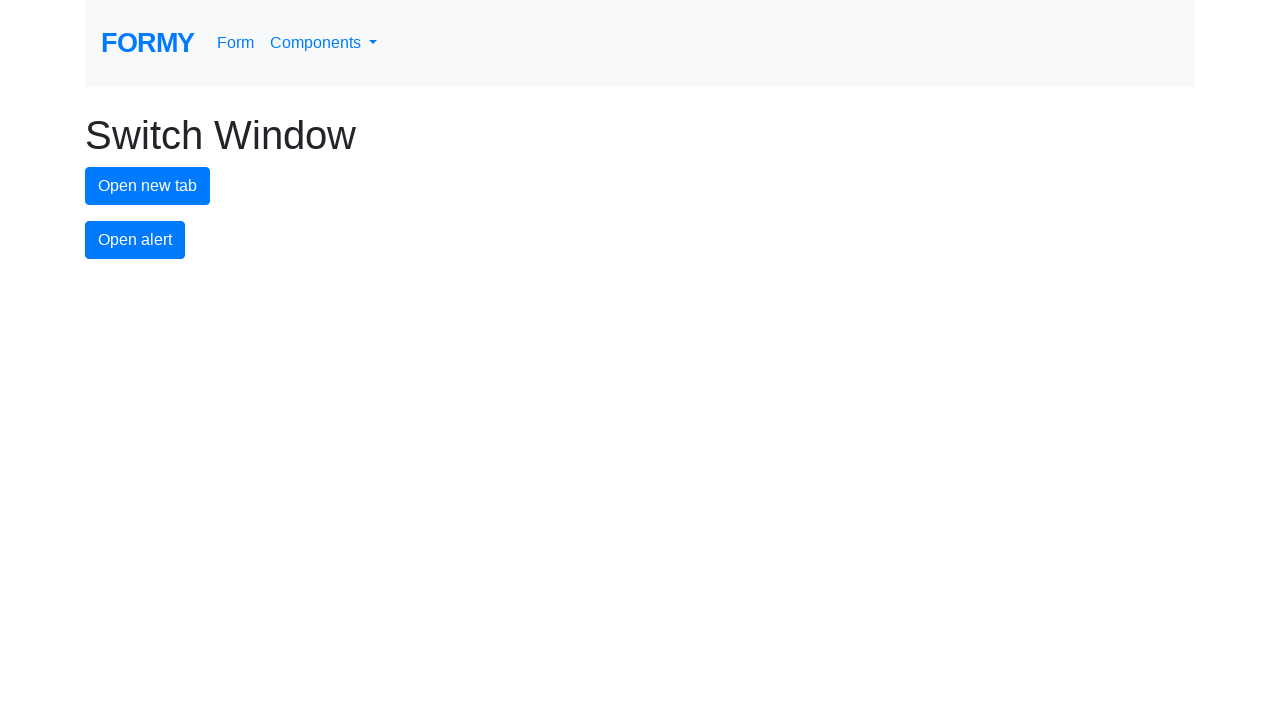

Set up dialog handler to accept alert
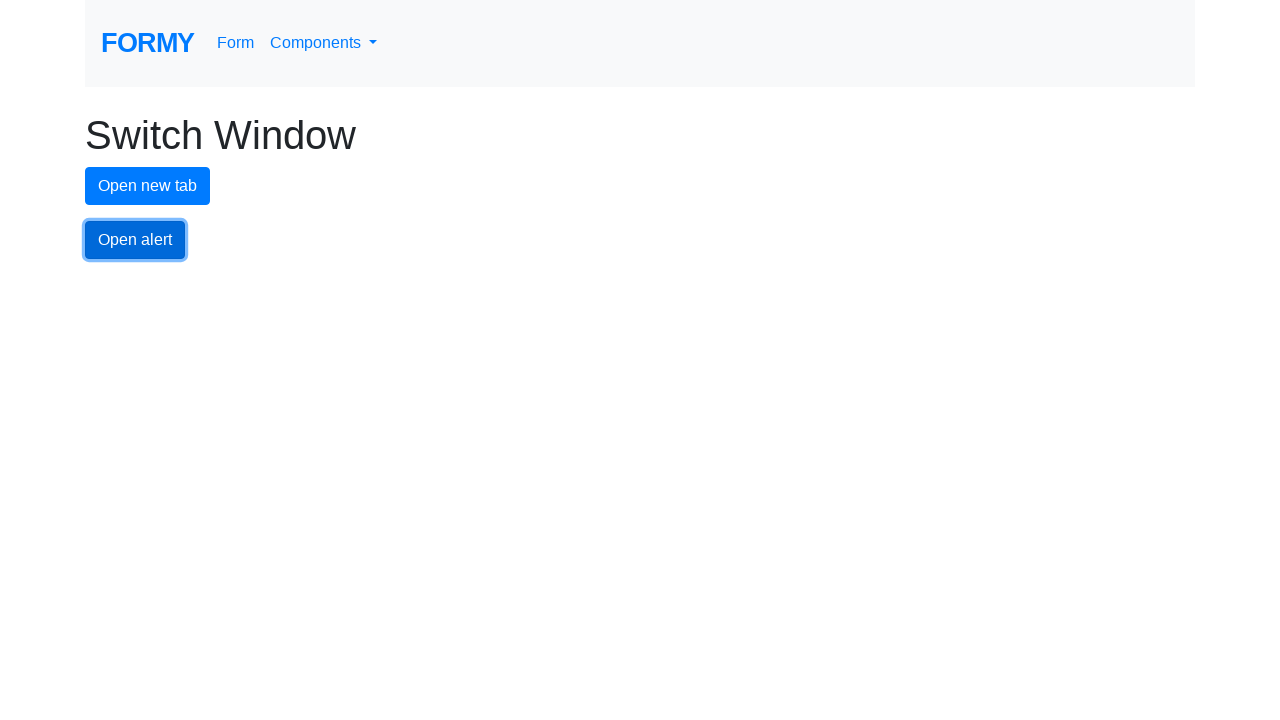

Waited for alert to be processed
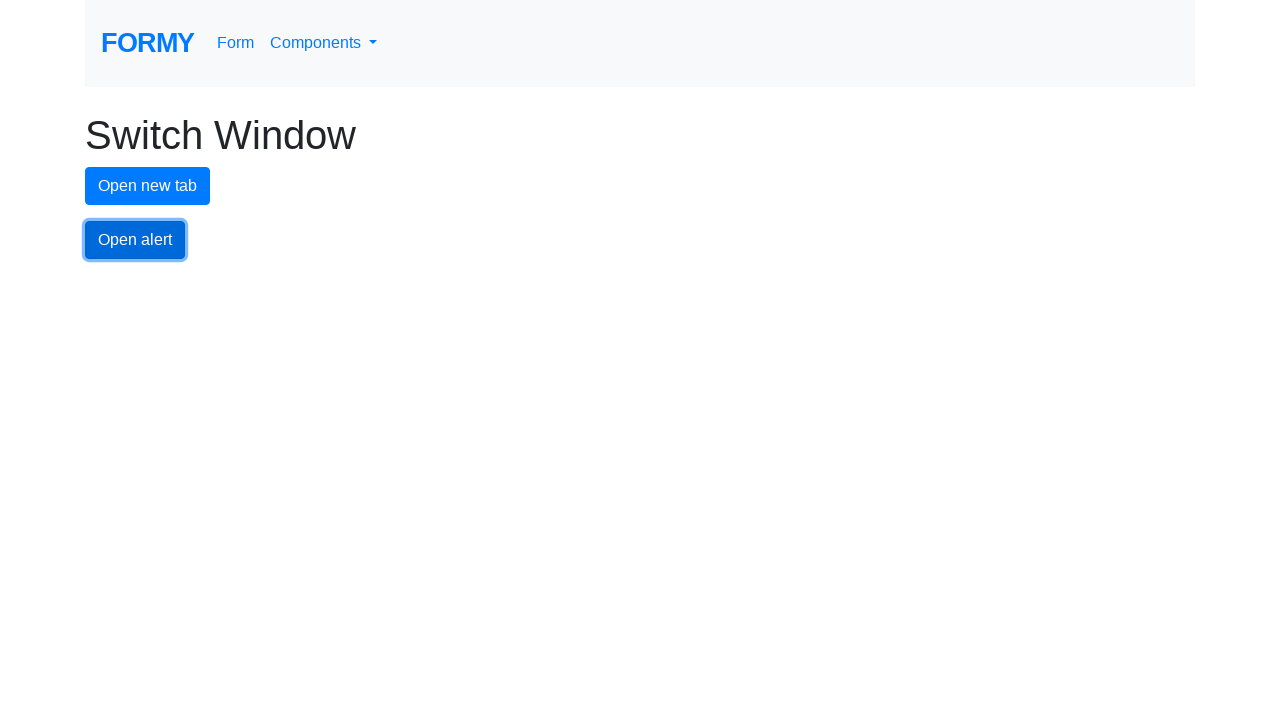

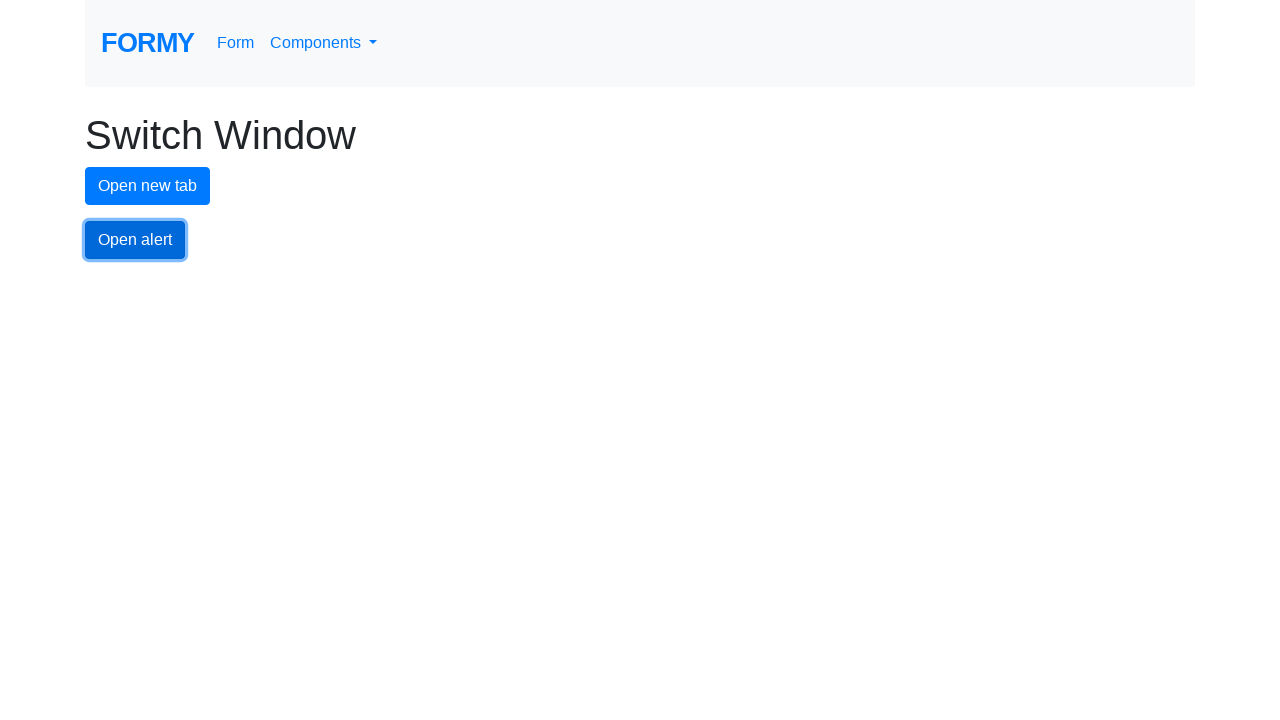